Tests JavaScript prompt dialog by entering text and accepting it

Starting URL: https://the-internet.herokuapp.com/javascript_alerts

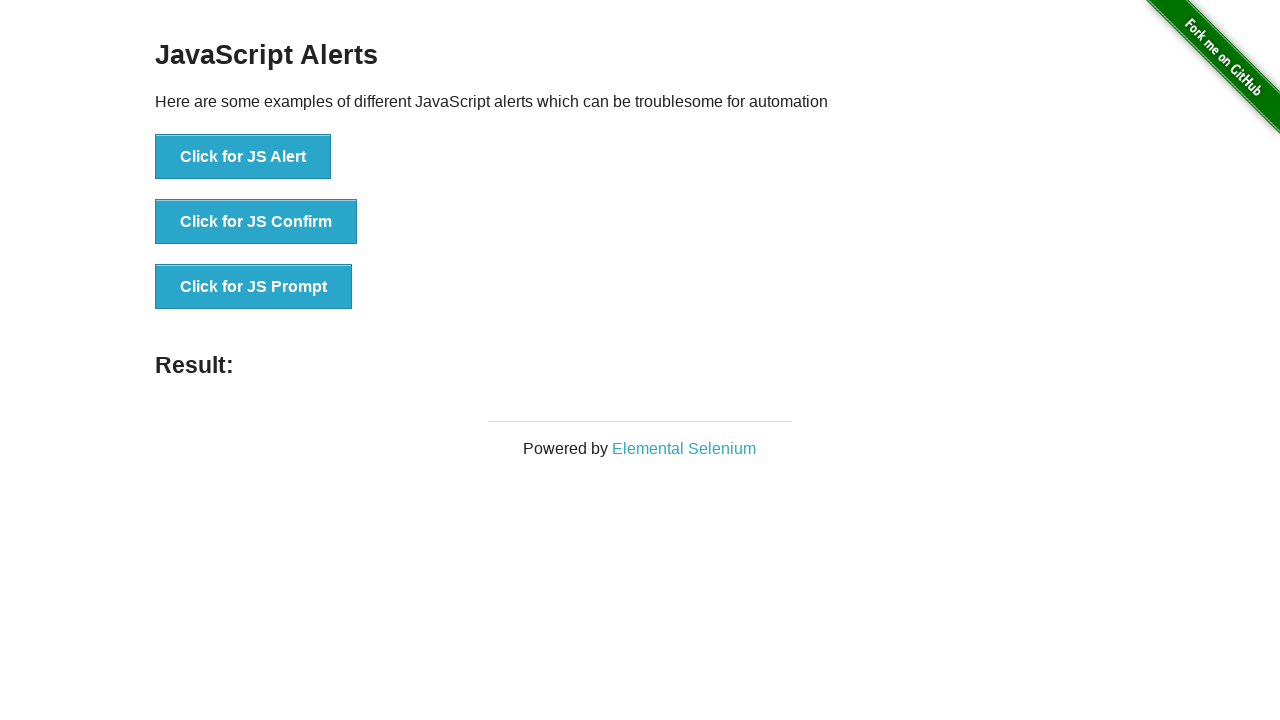

Set up dialog handler to accept prompt with 'test input'
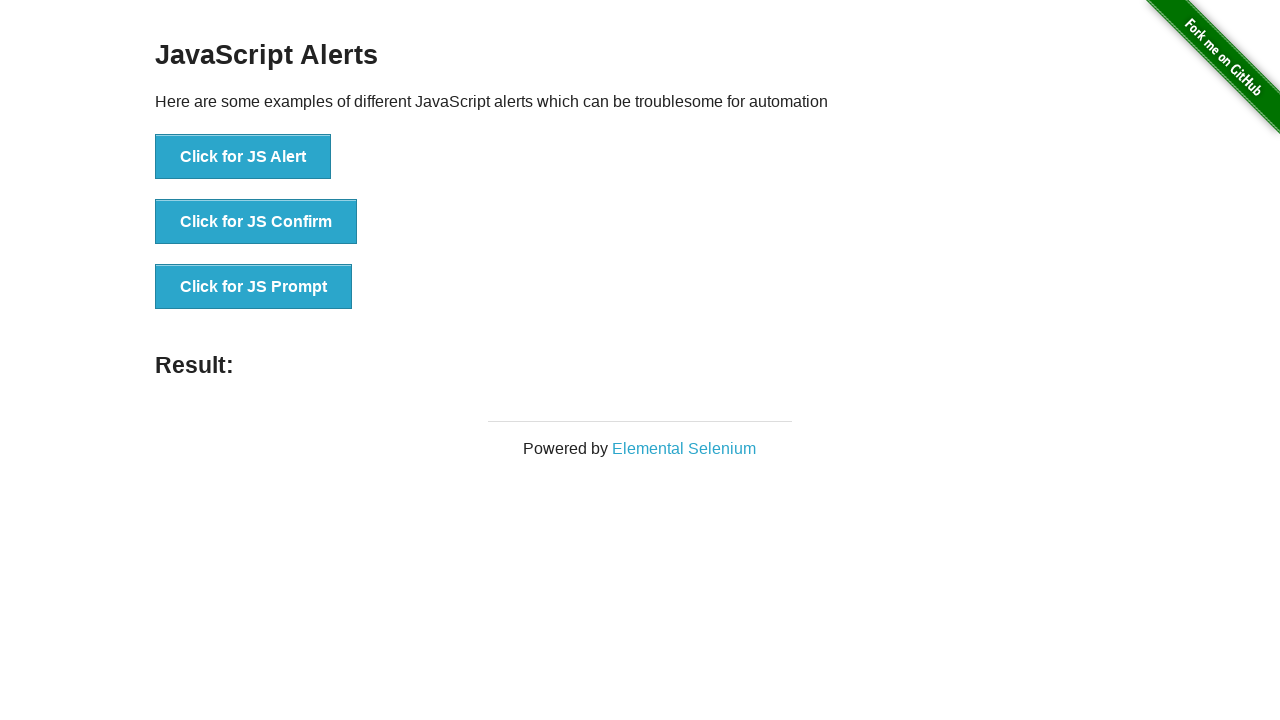

Clicked third button to trigger JavaScript prompt dialog at (254, 287) on #content > div > ul > li:nth-child(3) > button
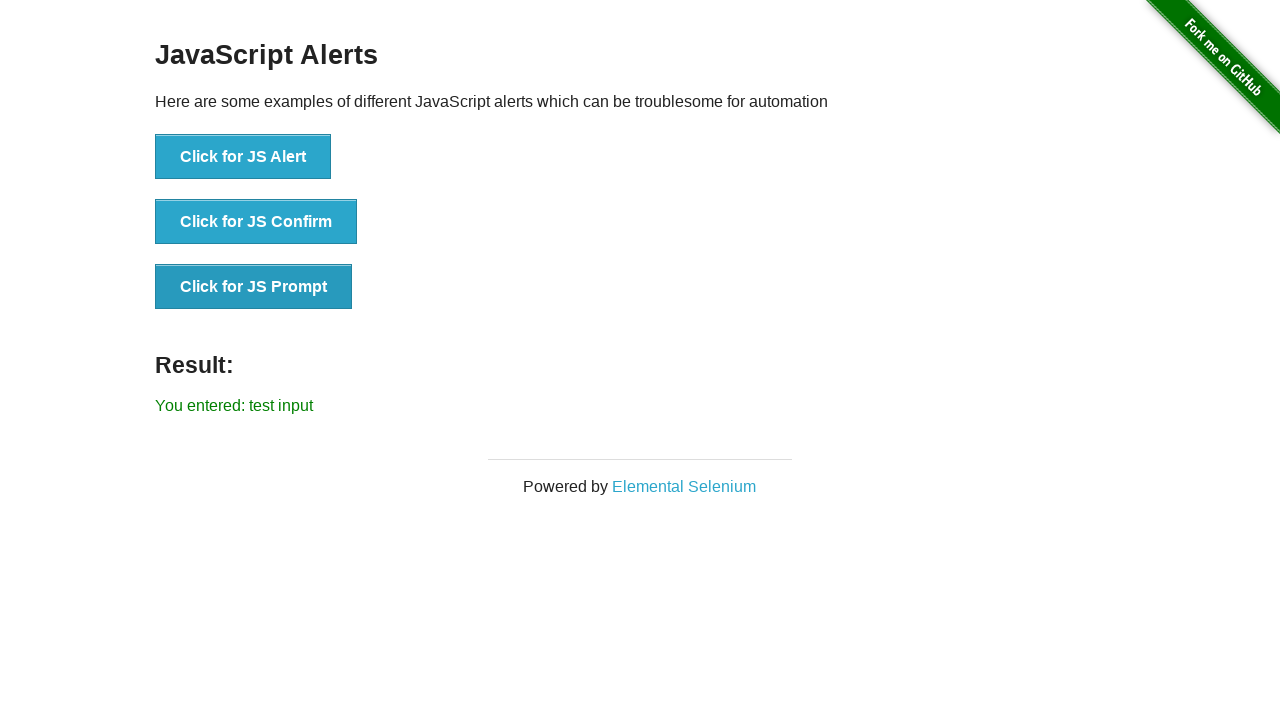

Confirmed that prompt was accepted and result displays entered text
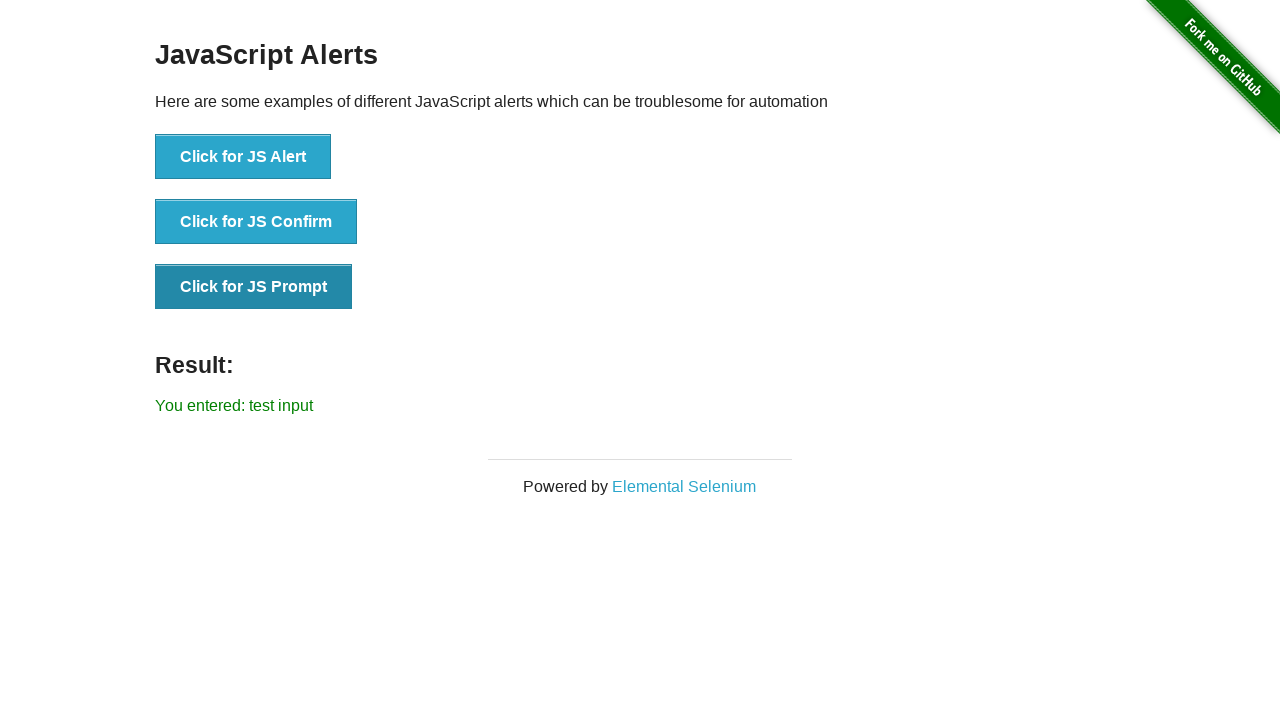

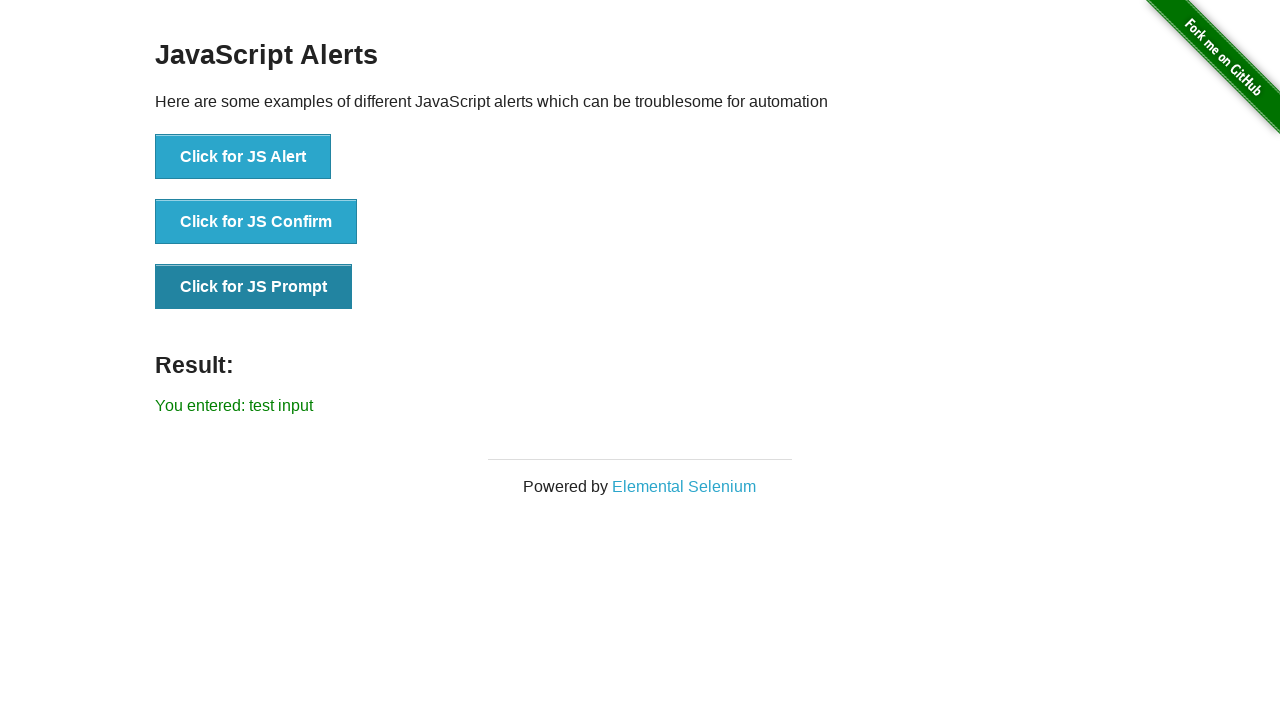